Tests the search functionality on python.org by entering "pycon" in the search box and submitting the search form, then verifying results are returned.

Starting URL: http://www.python.org

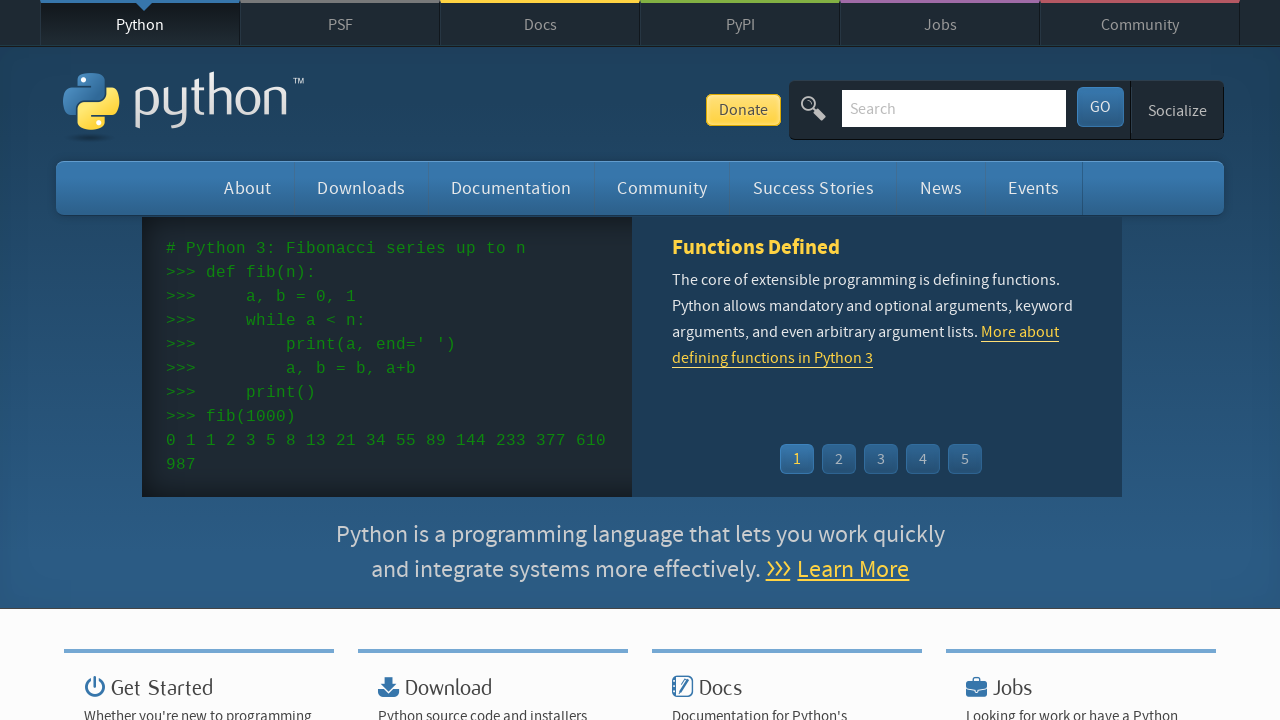

Verified 'Python' is in the page title
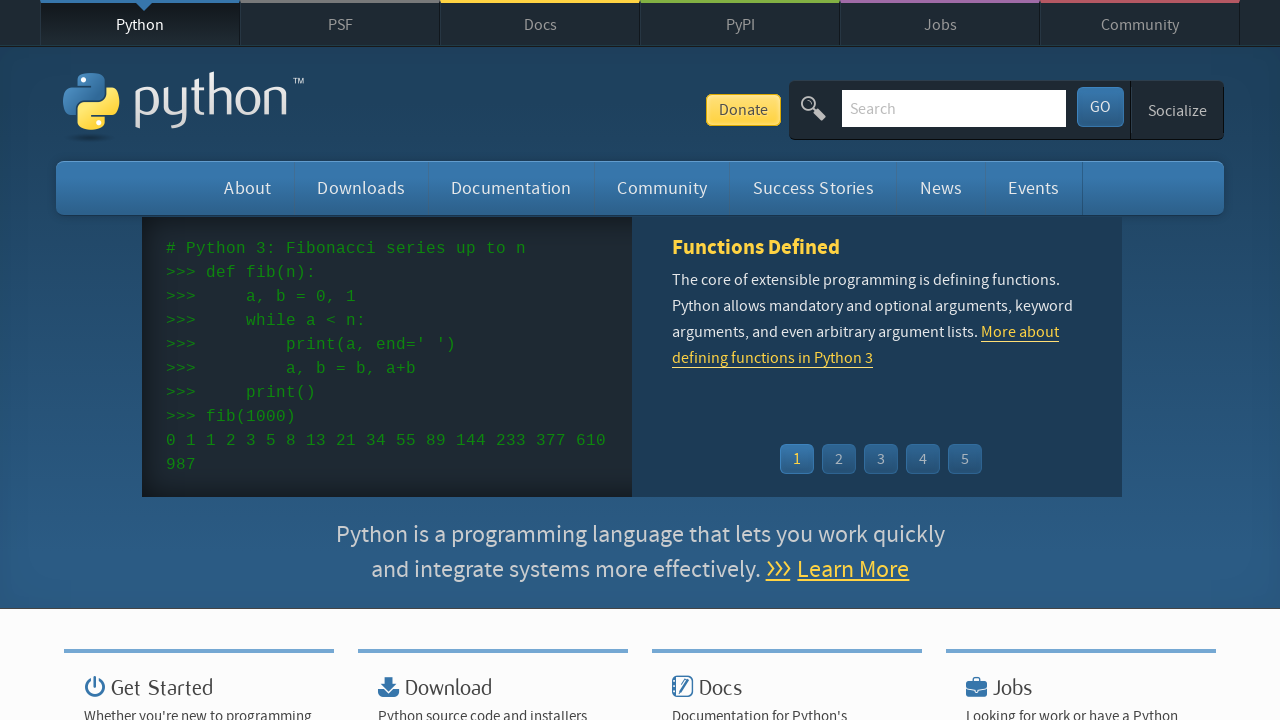

Filled search box with 'pycon' on input[name='q']
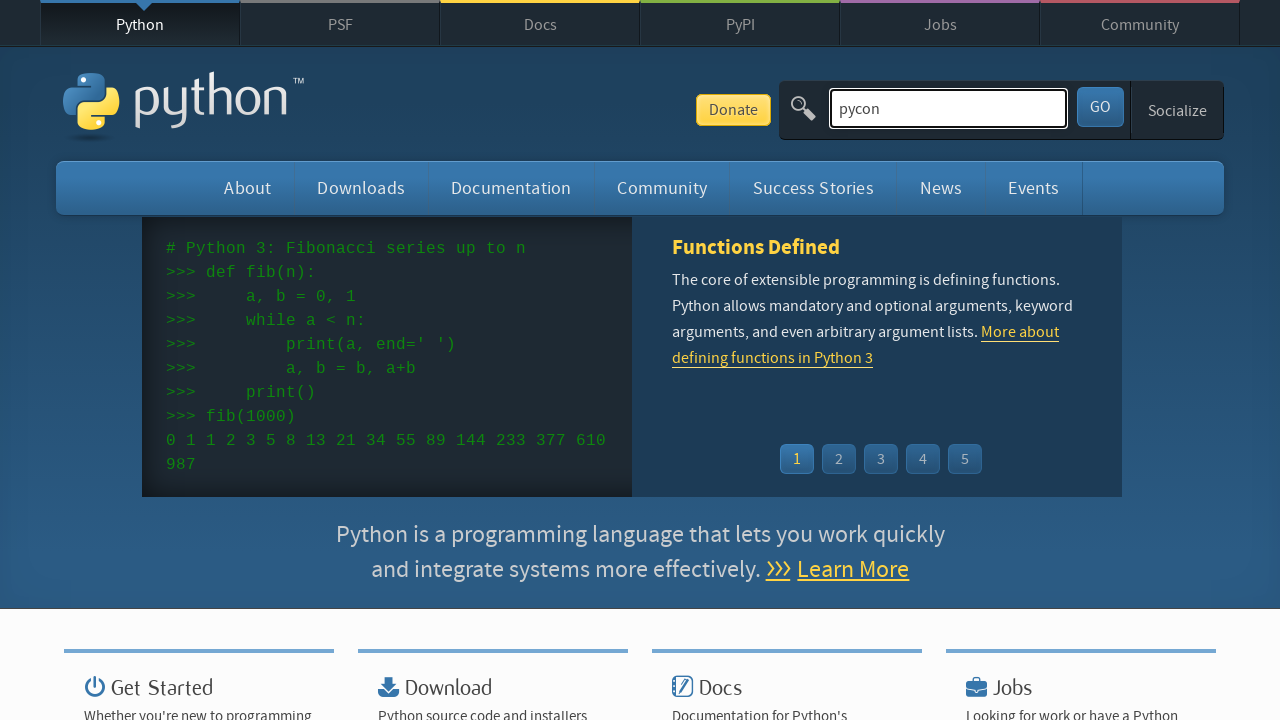

Pressed Enter to submit search query on input[name='q']
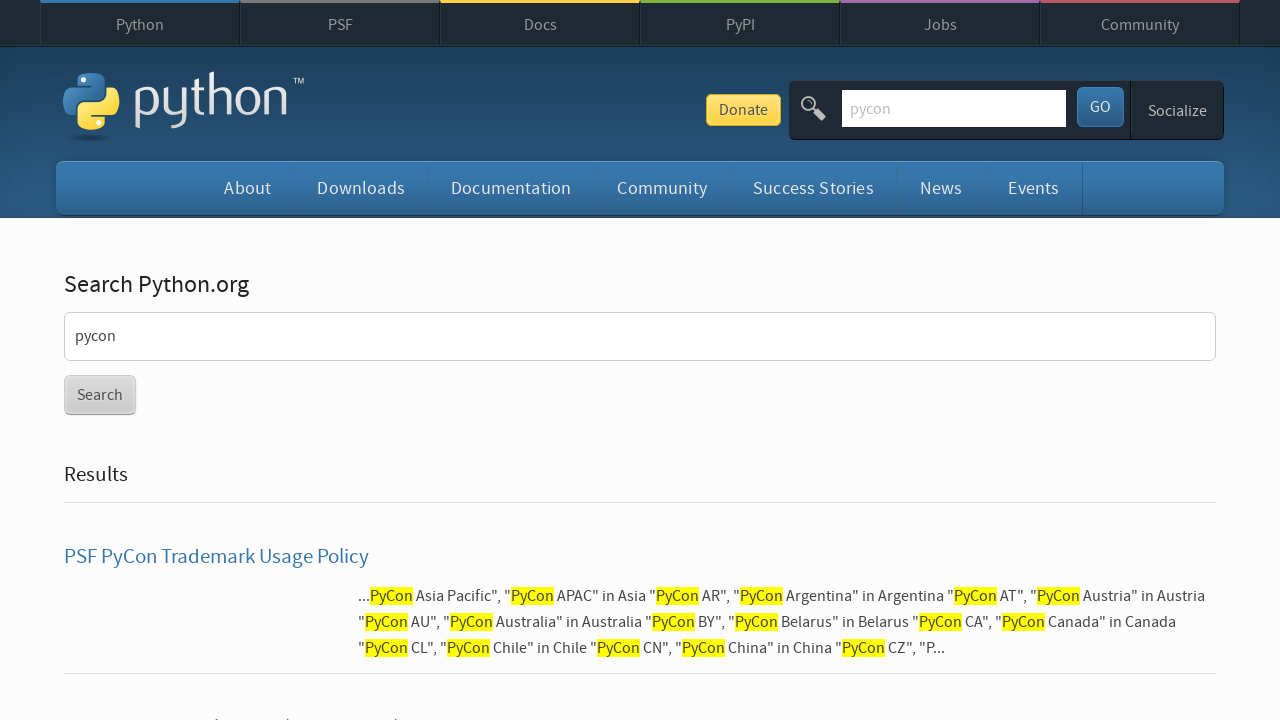

Waited for network idle after search submission
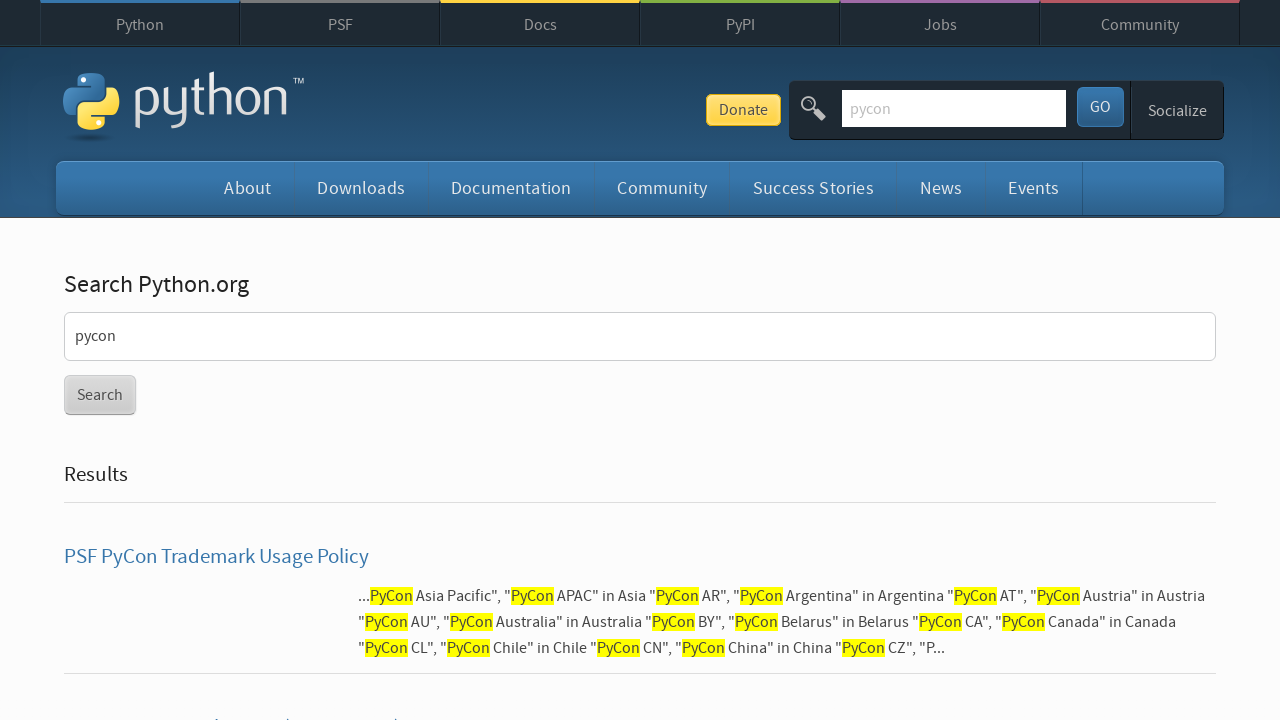

Verified search results were returned (no 'No results found' message)
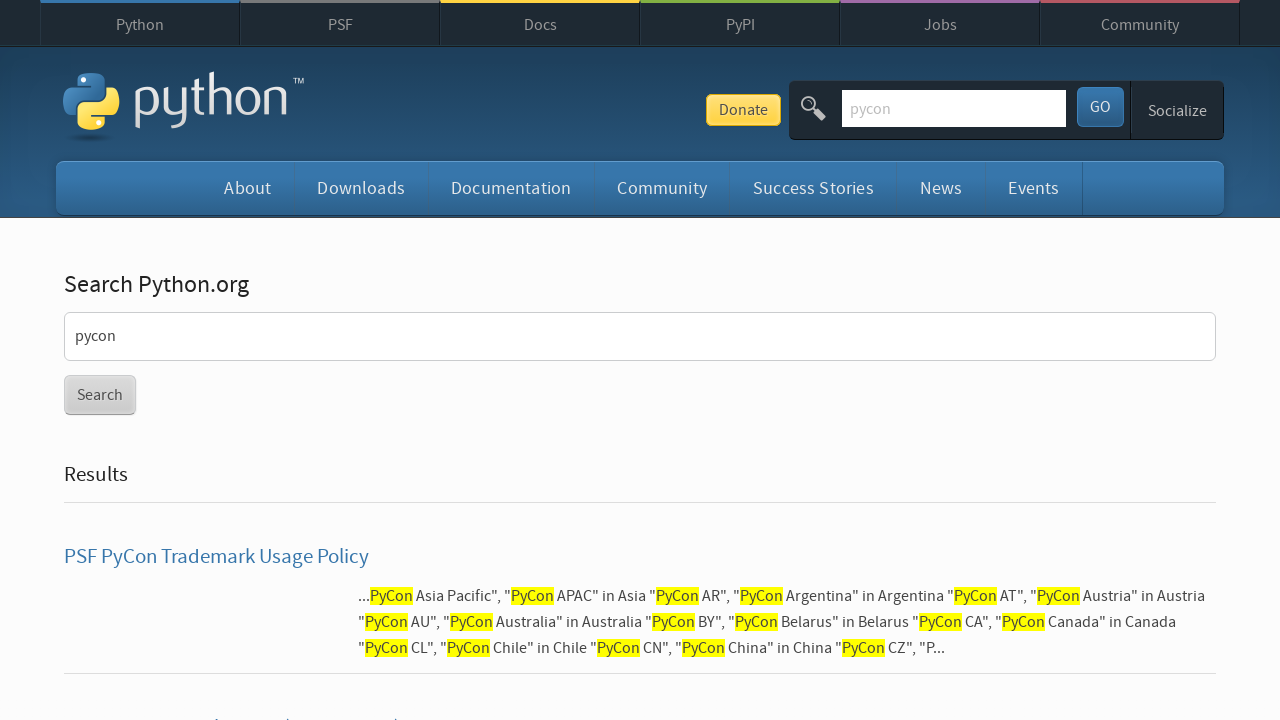

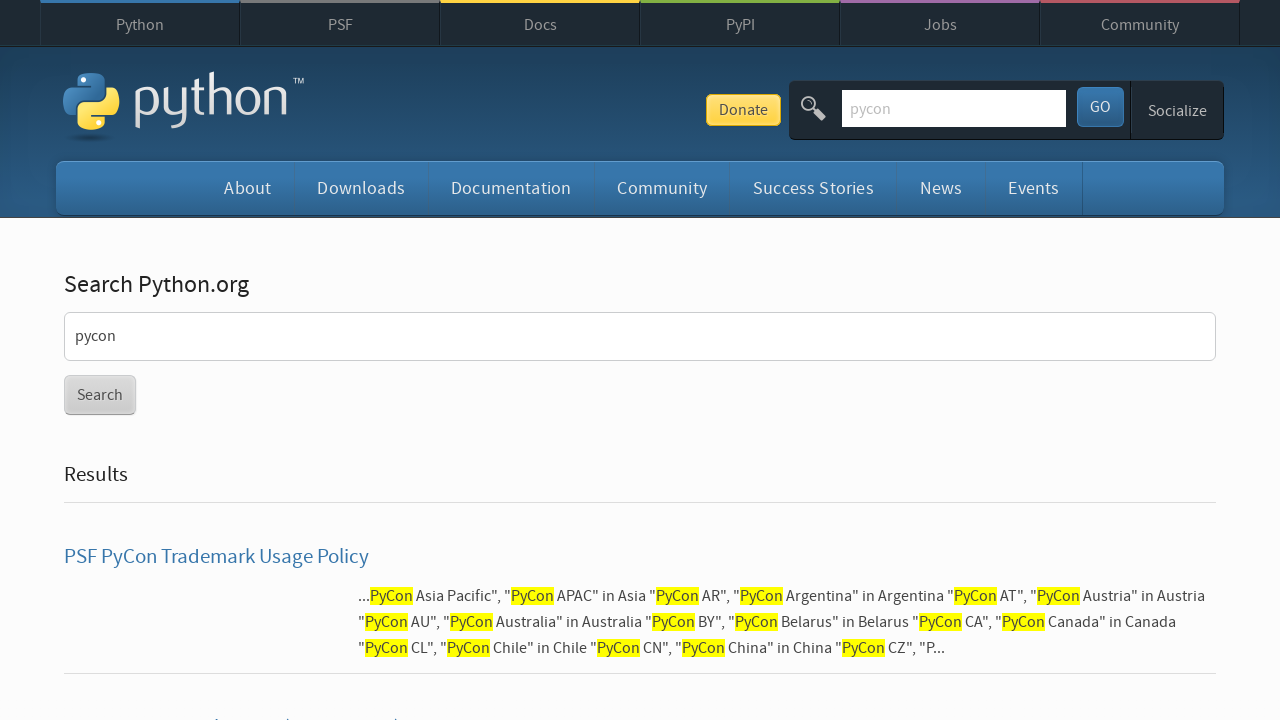